Tests the hotel search functionality on Booking.com by entering a location in the search box and verifying that property results are displayed.

Starting URL: https://www.booking.com

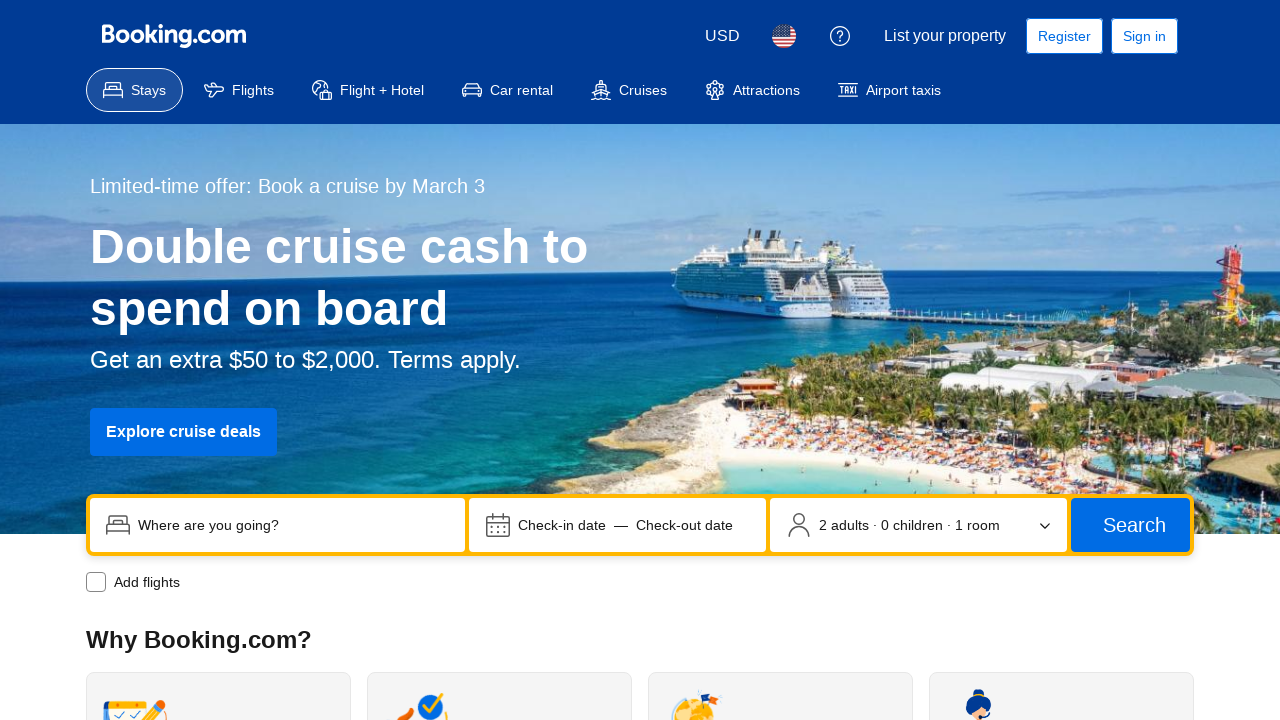

Waited for search box to become visible
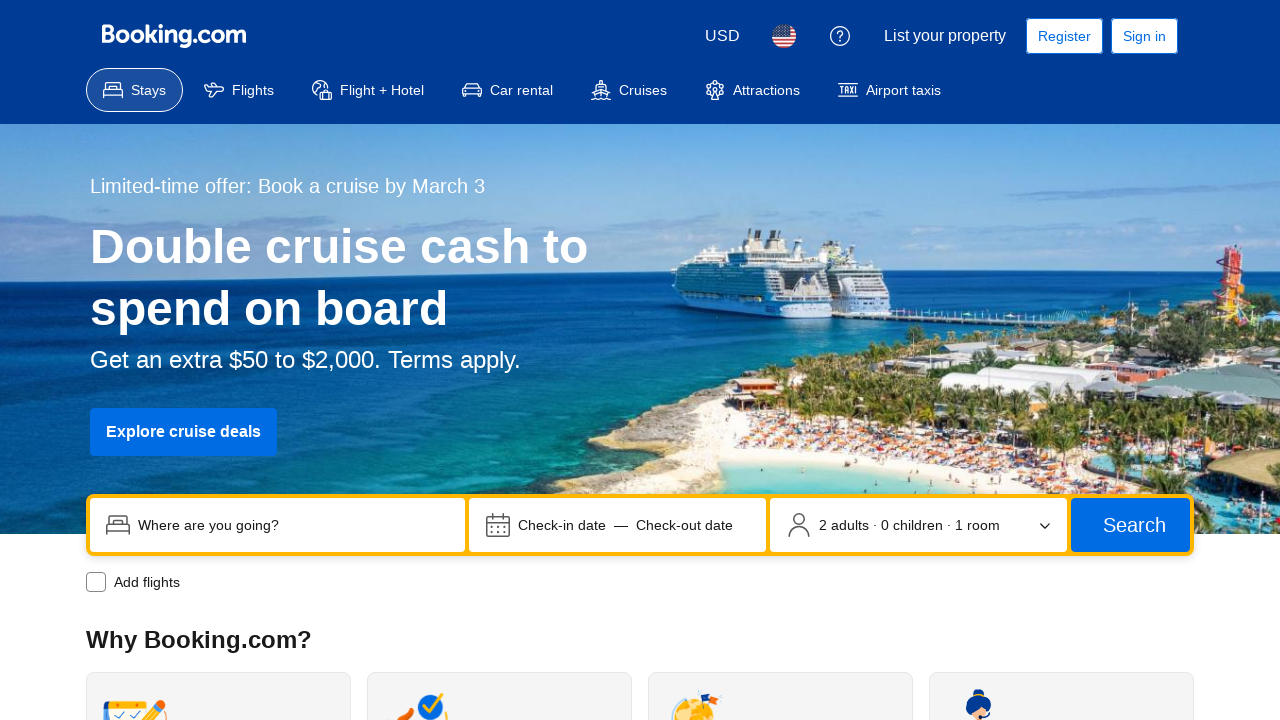

Filled search box with 'Paris, France' on #ss, [name='ss']
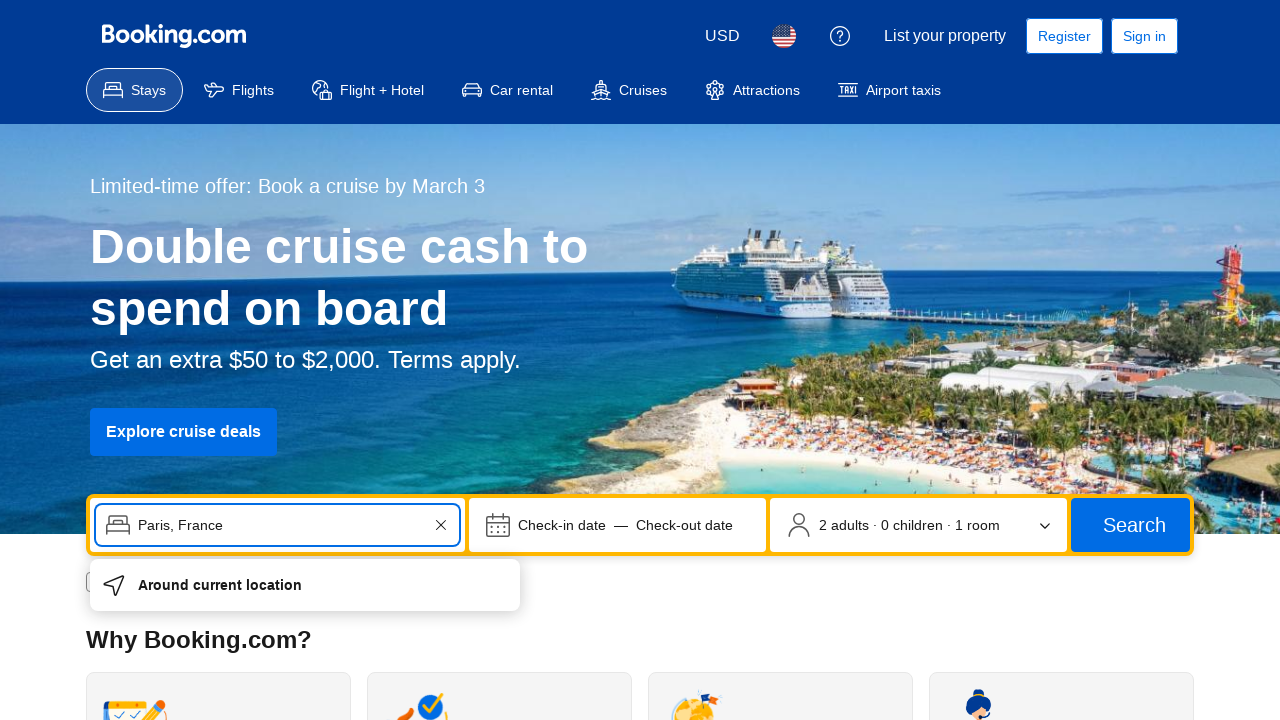

Waited 2 seconds for search input to settle
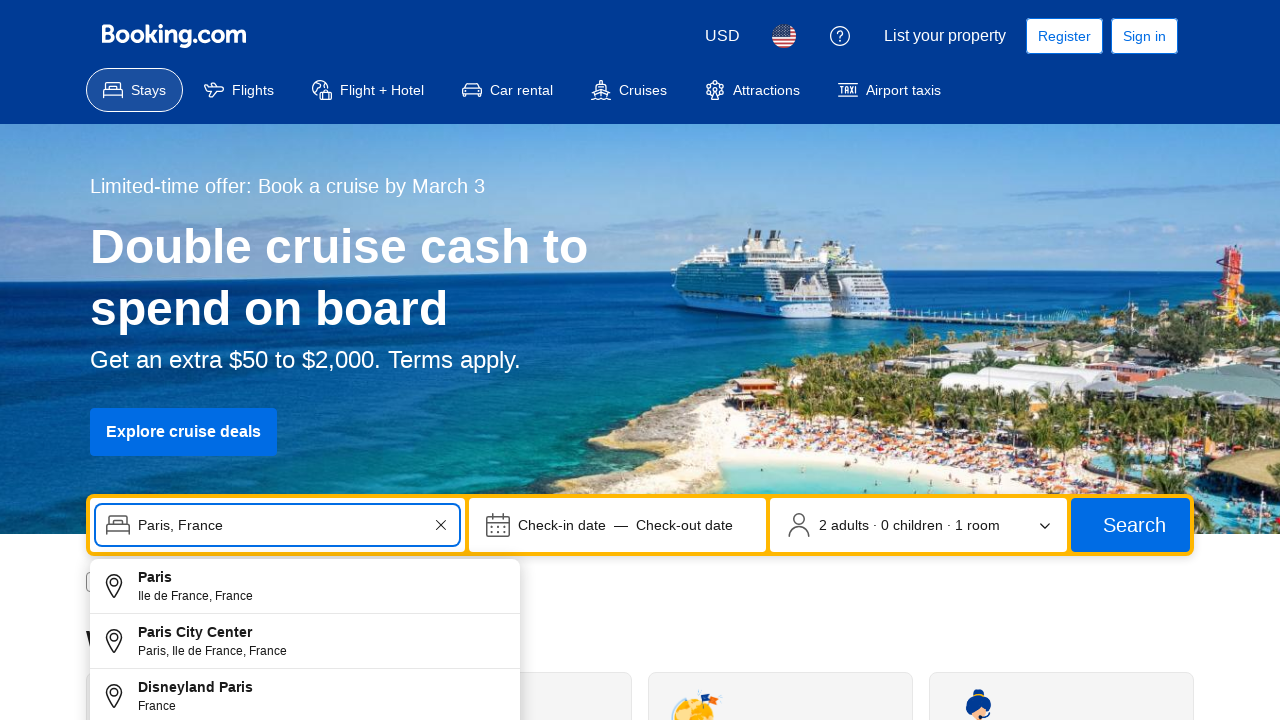

Pressed Enter to submit search
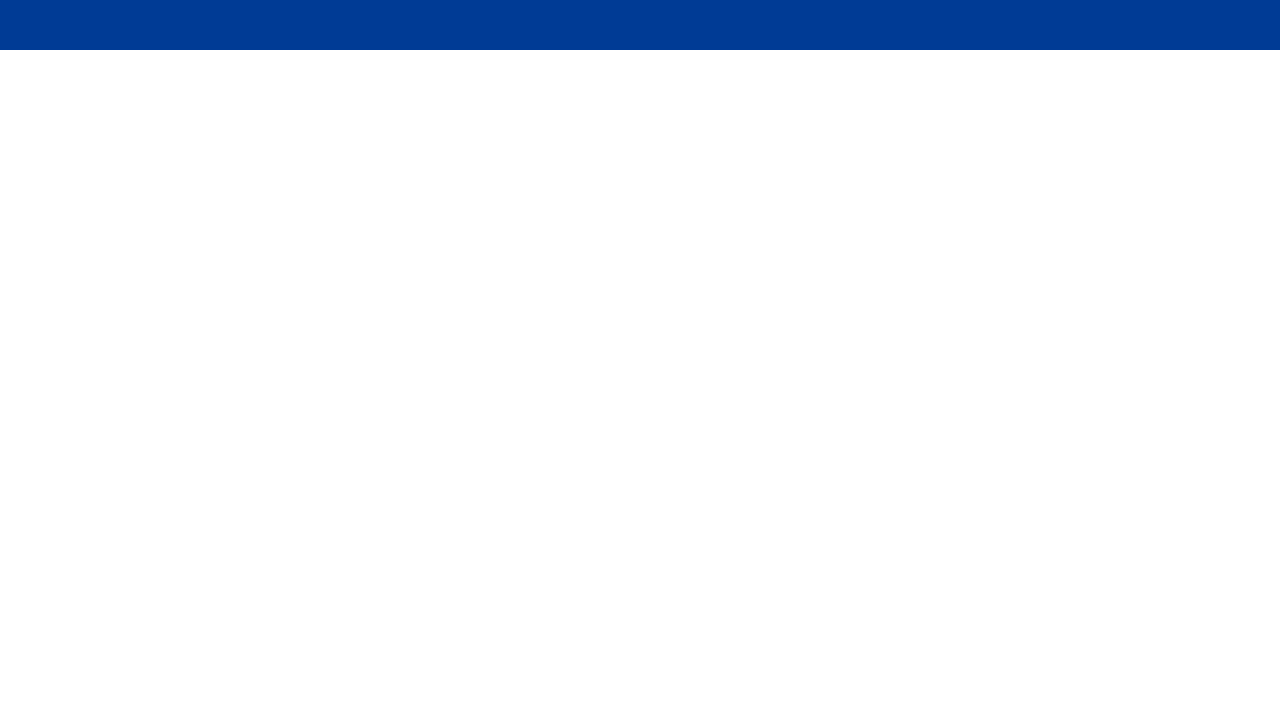

Property results loaded with property cards displayed
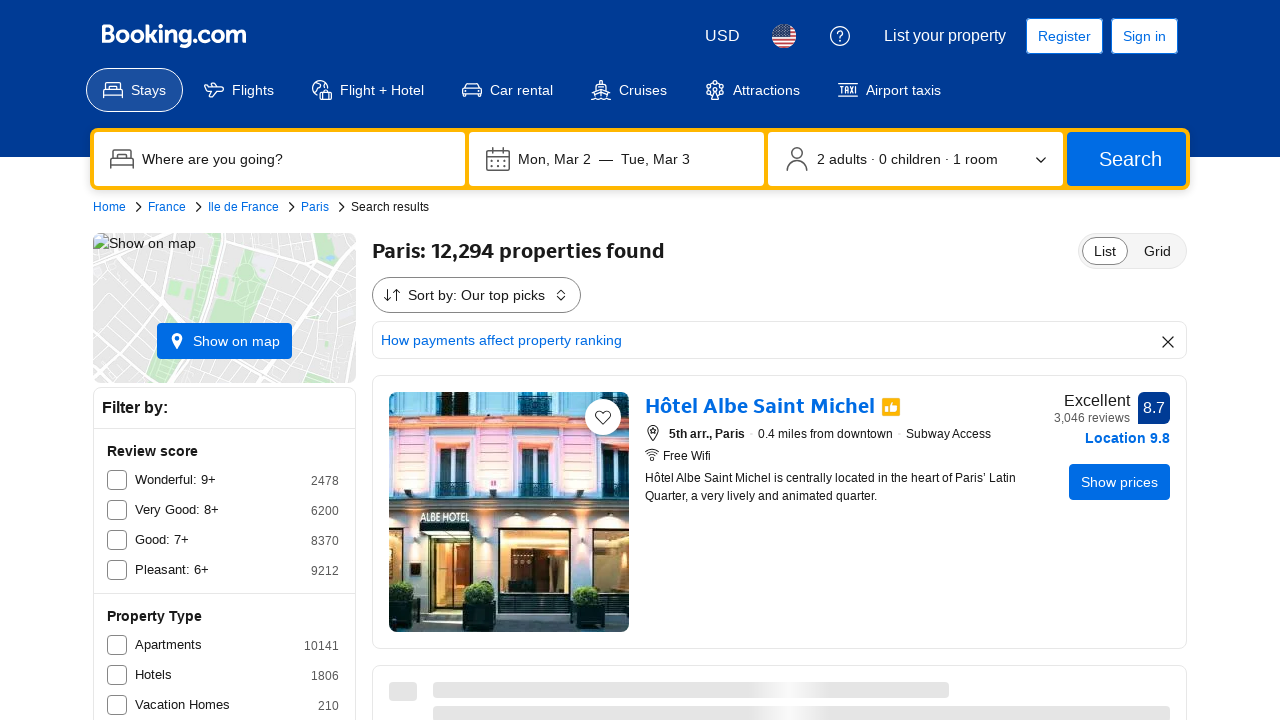

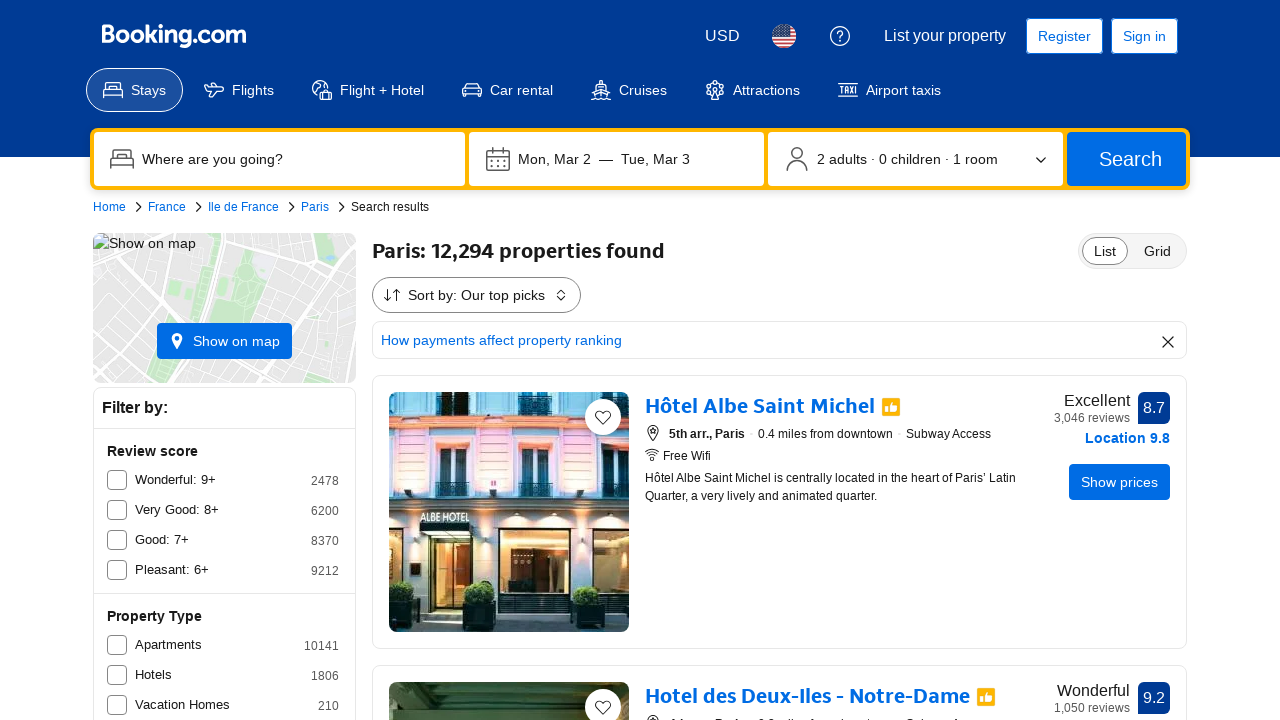